Tests keyboard actions by entering text in uppercase using Shift key modifier in a first name field

Starting URL: https://awesomeqa.com/practice.html

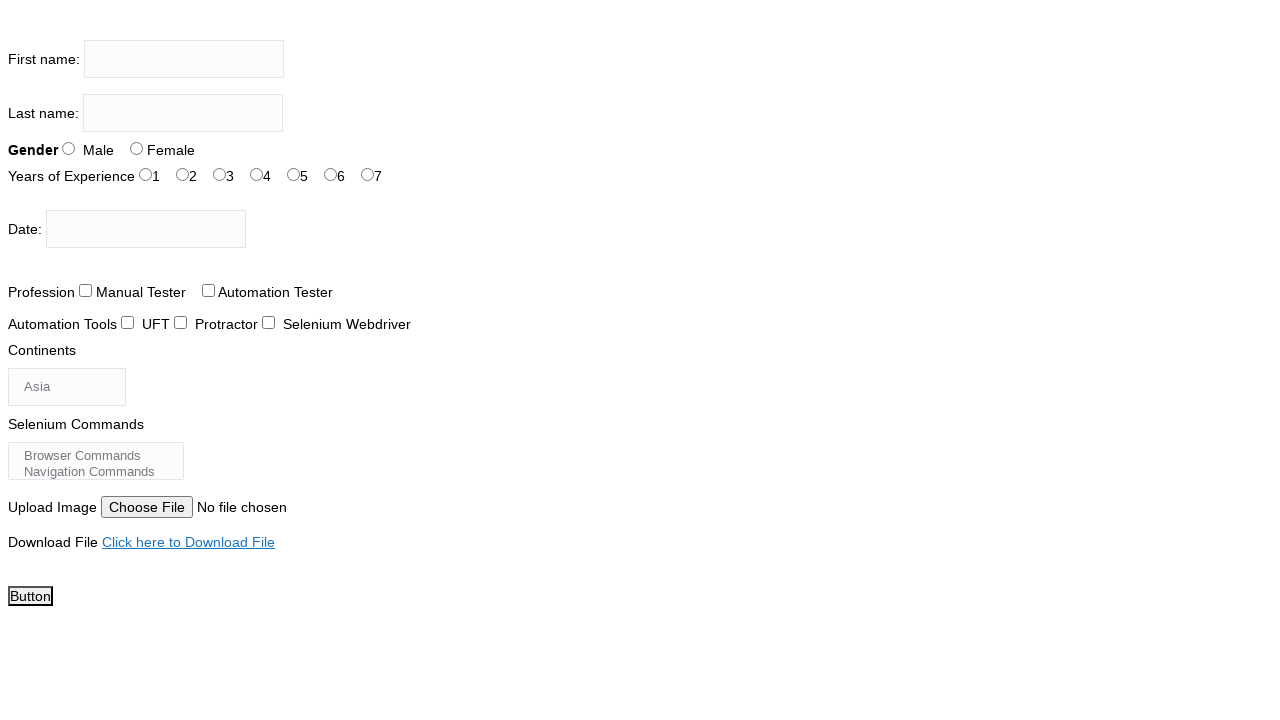

Located the first name input field
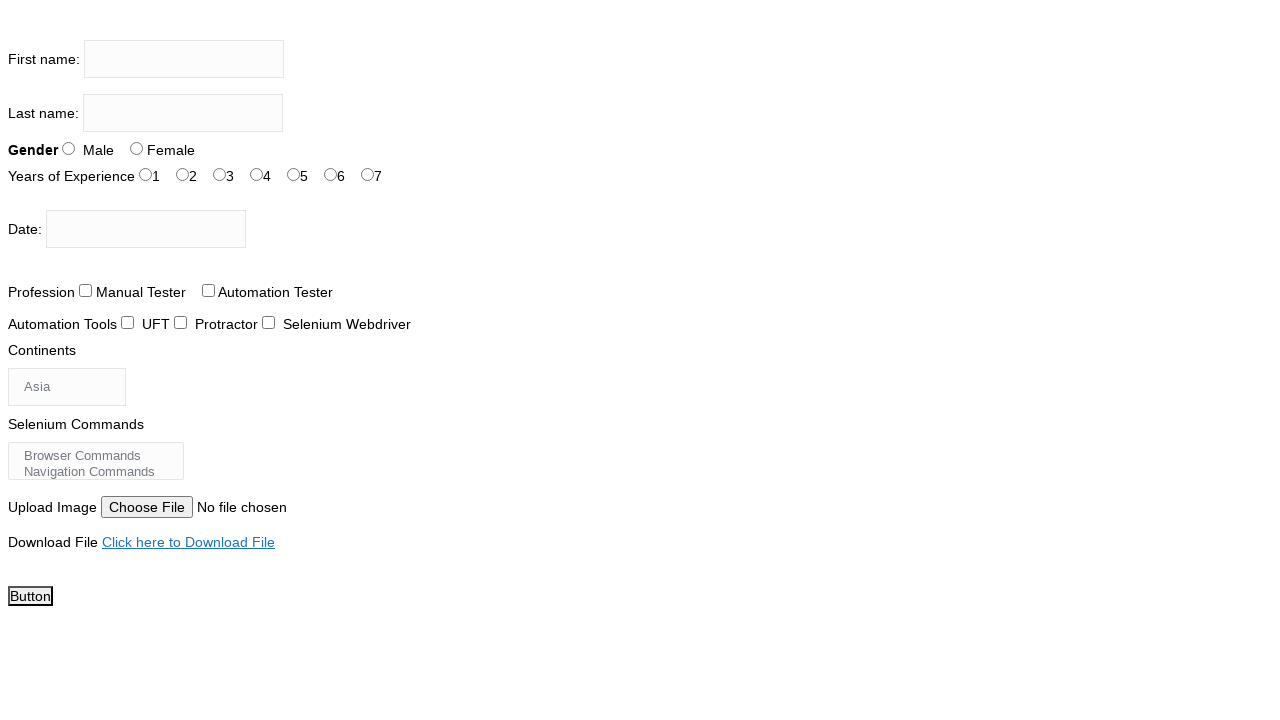

Filled first name field with uppercase text 'THE TESTING ACADEMY' on xpath=//input[@name='firstname']
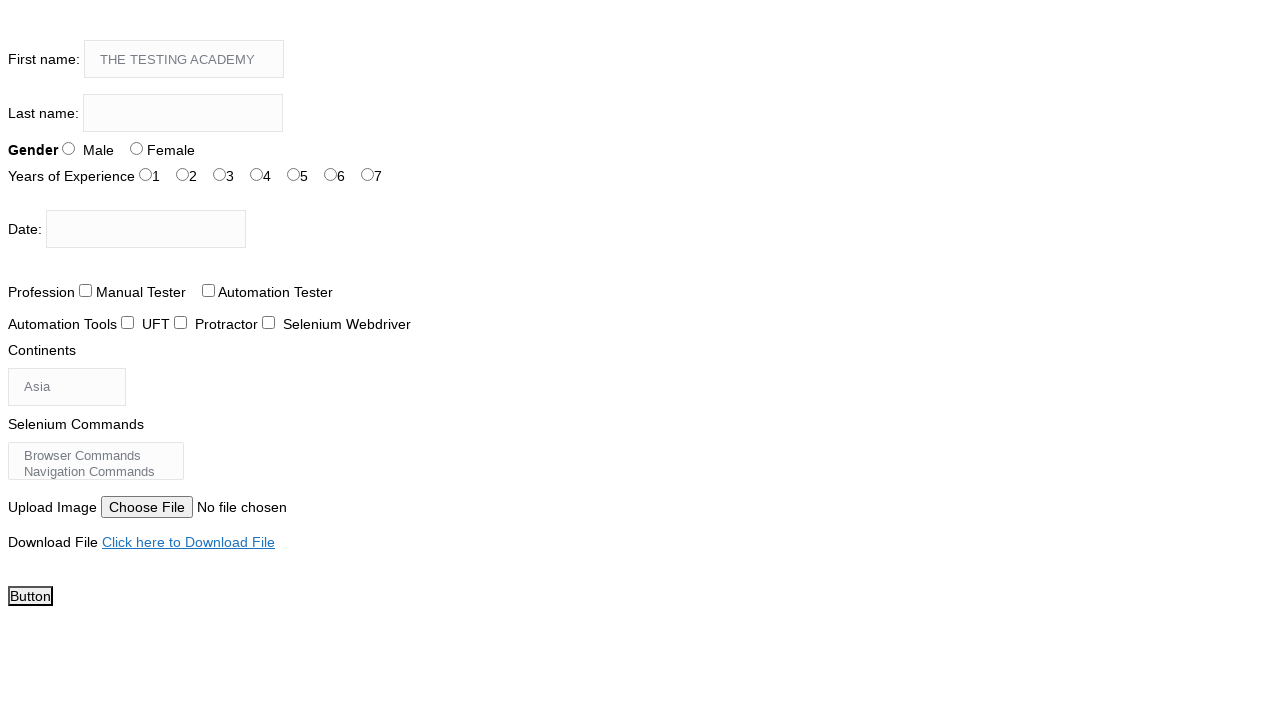

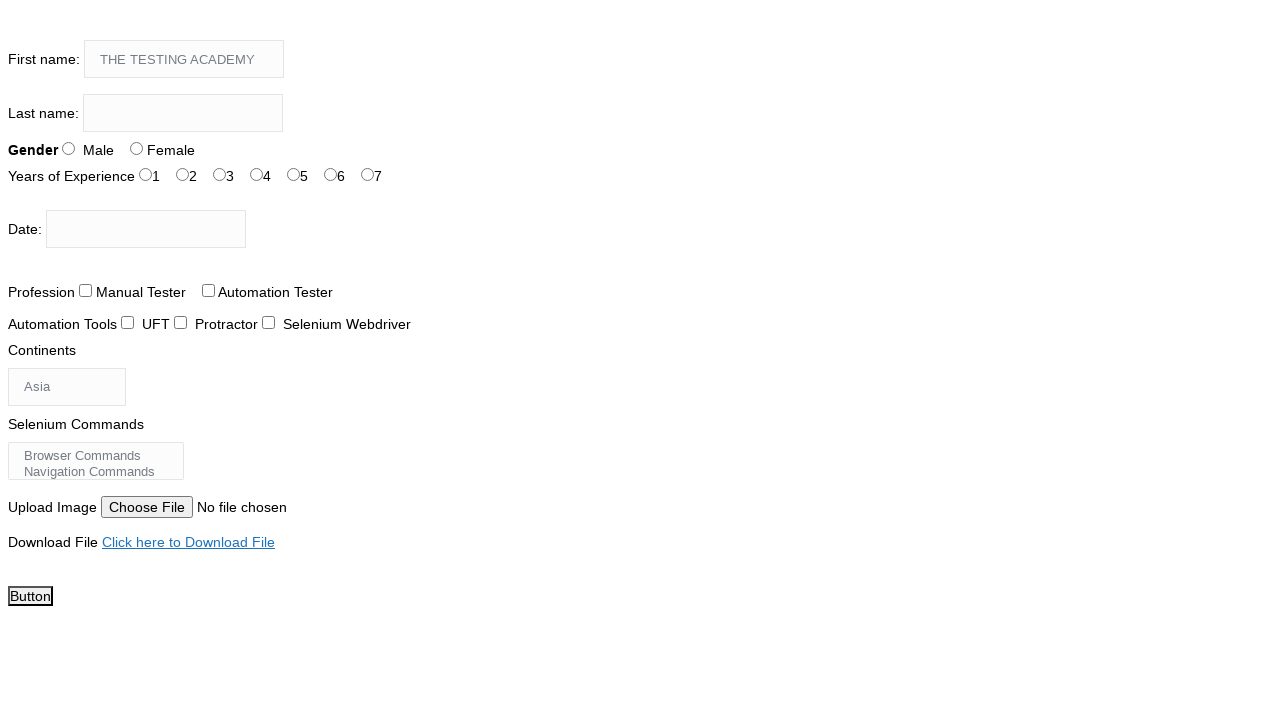